Tests that a canceled change to an employee's name doesn't persist

Starting URL: https://devmountain-qa.github.io/employee-manager/1.2_Version/index.html

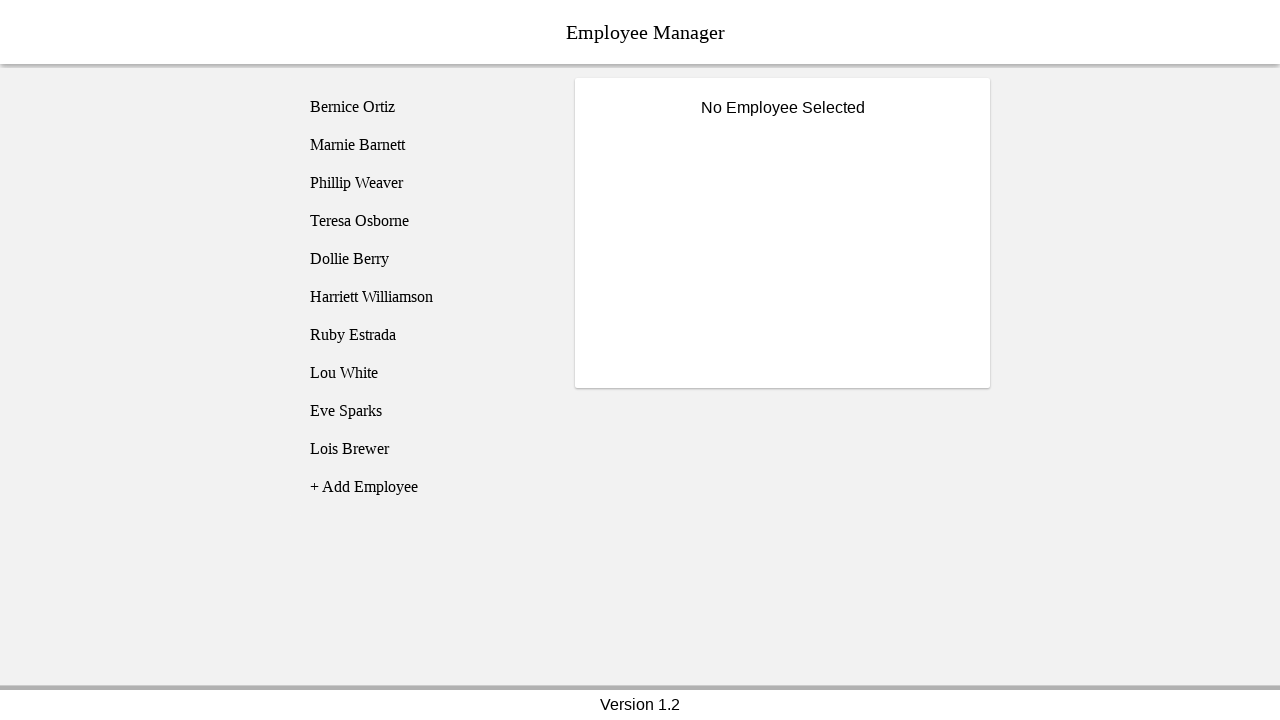

Clicked on Phillip Weaver employee at (425, 183) on [name='employee3']
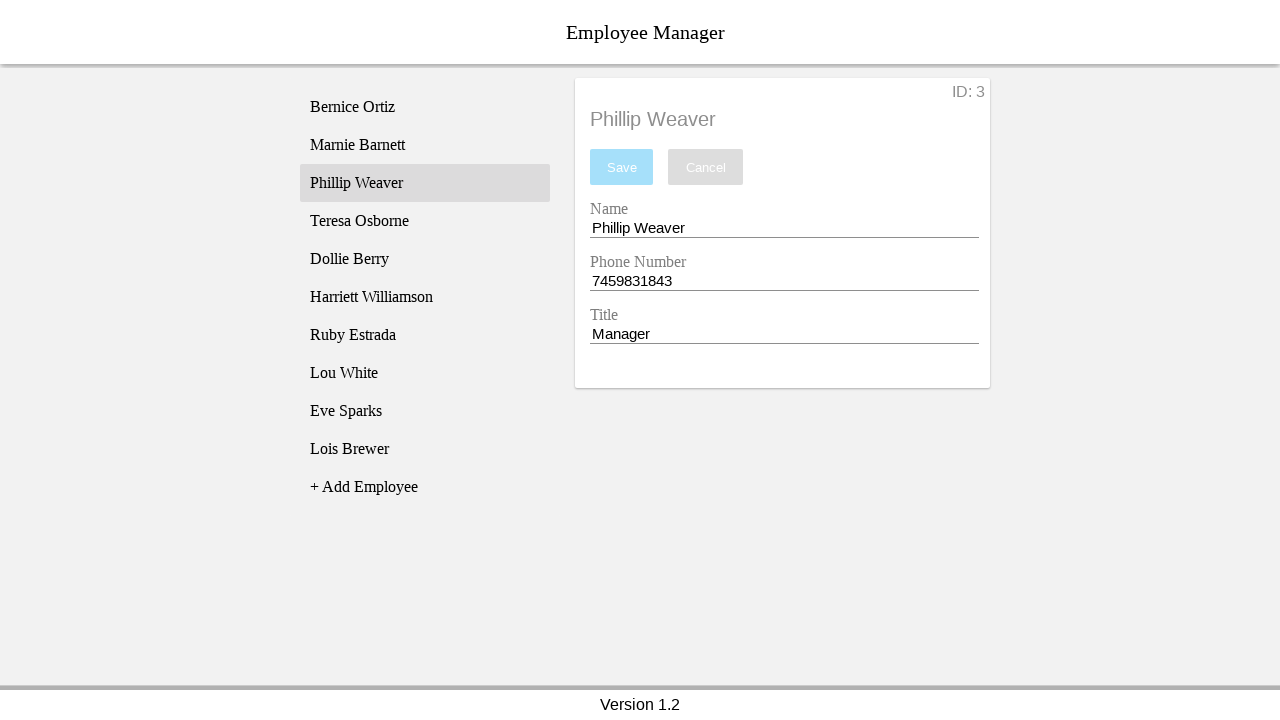

Name input field became visible
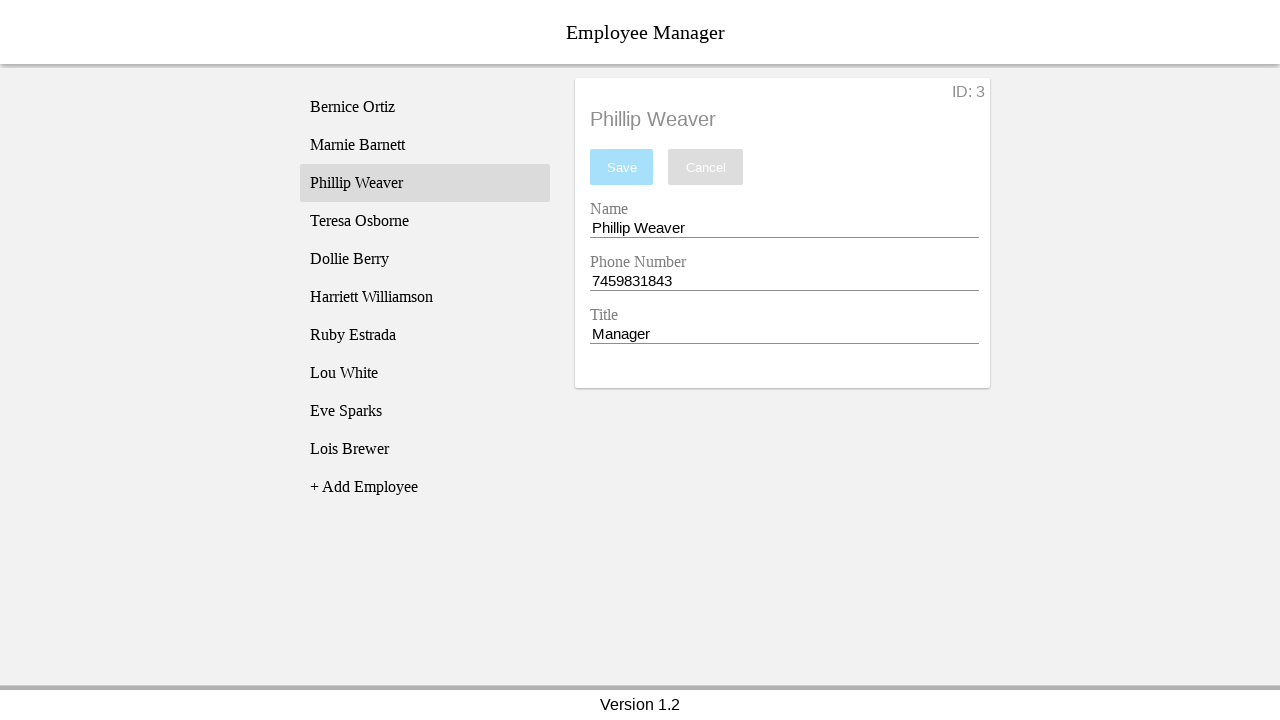

Filled name input with 'Test Name' on [name='nameEntry']
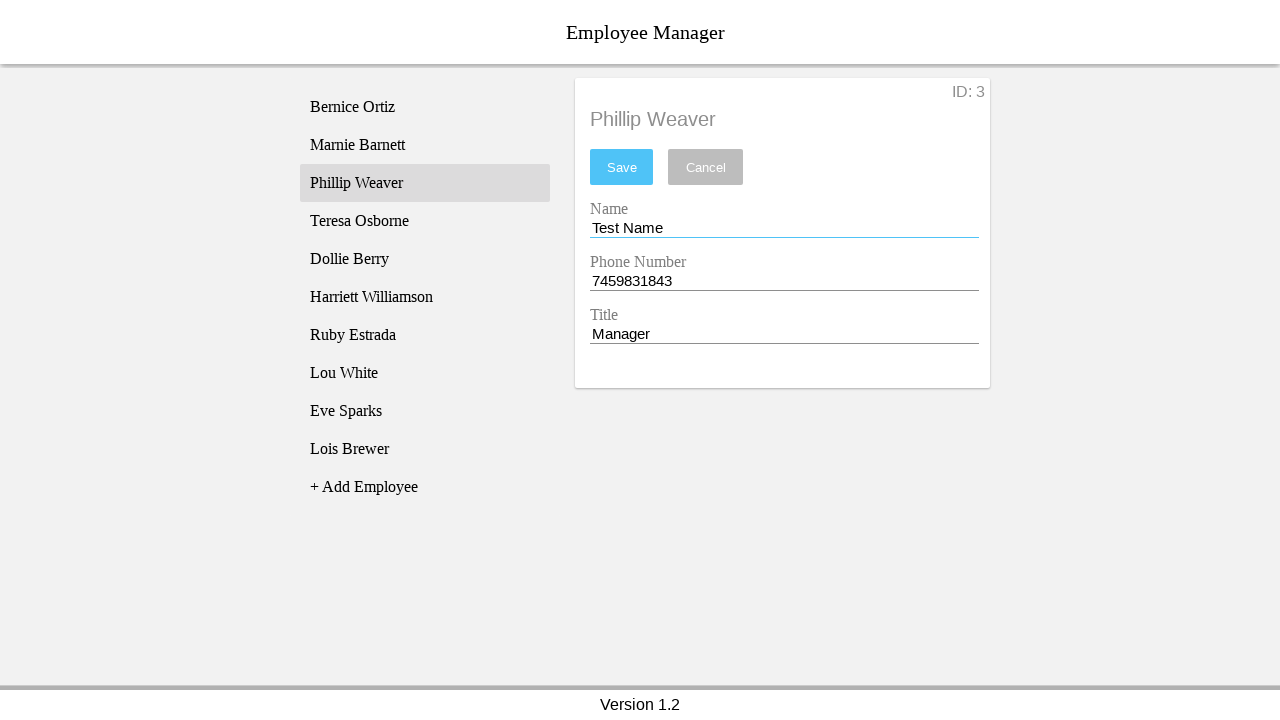

Clicked cancel button to discard changes at (706, 167) on [name='cancel']
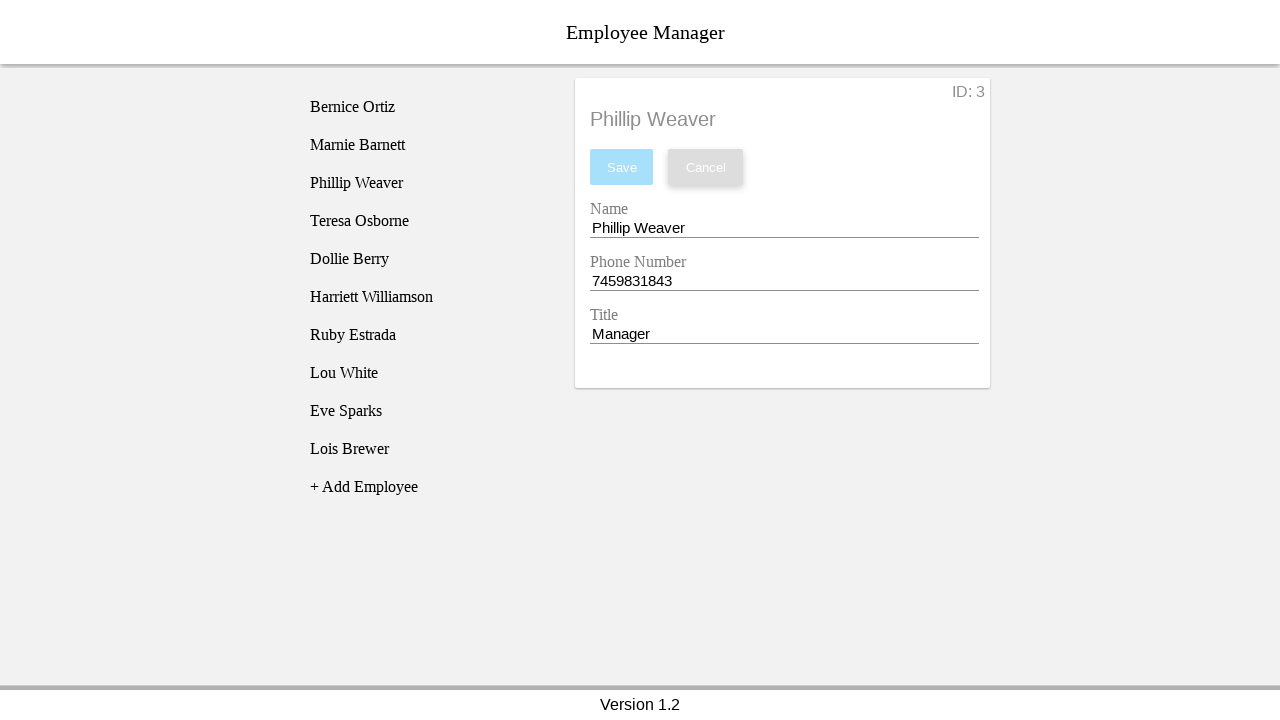

Waited 500ms for cancel action to complete
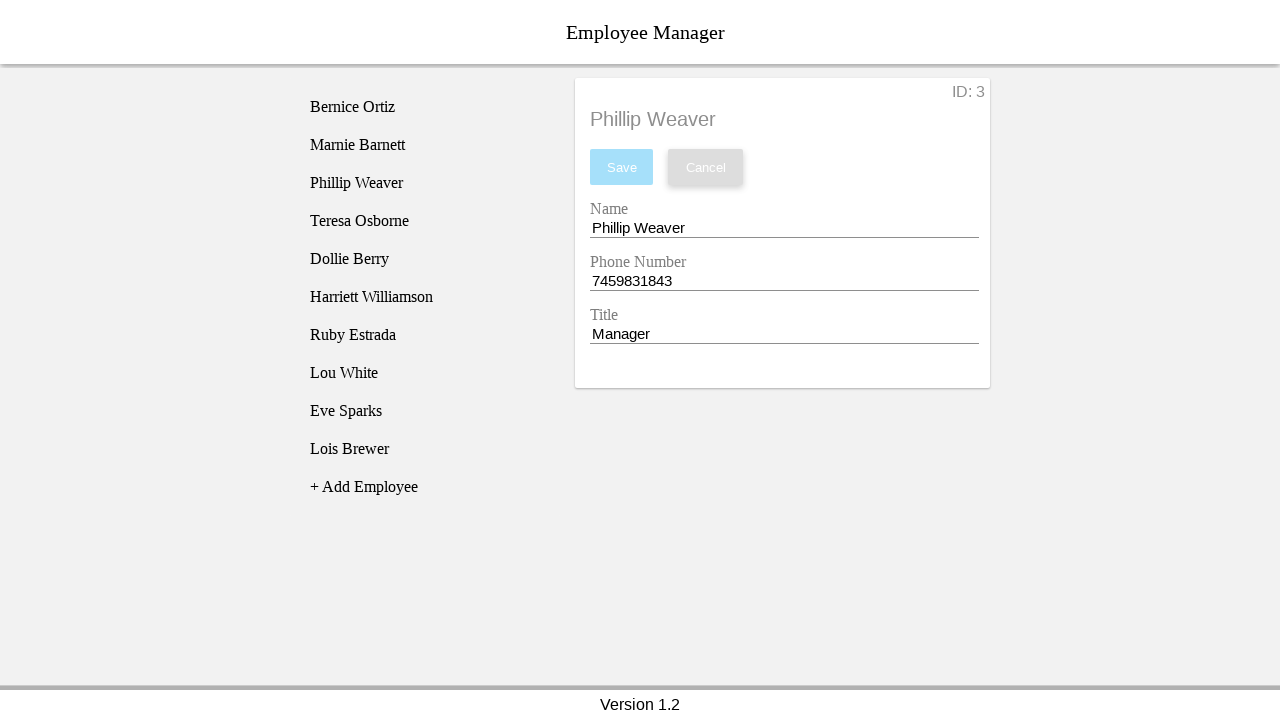

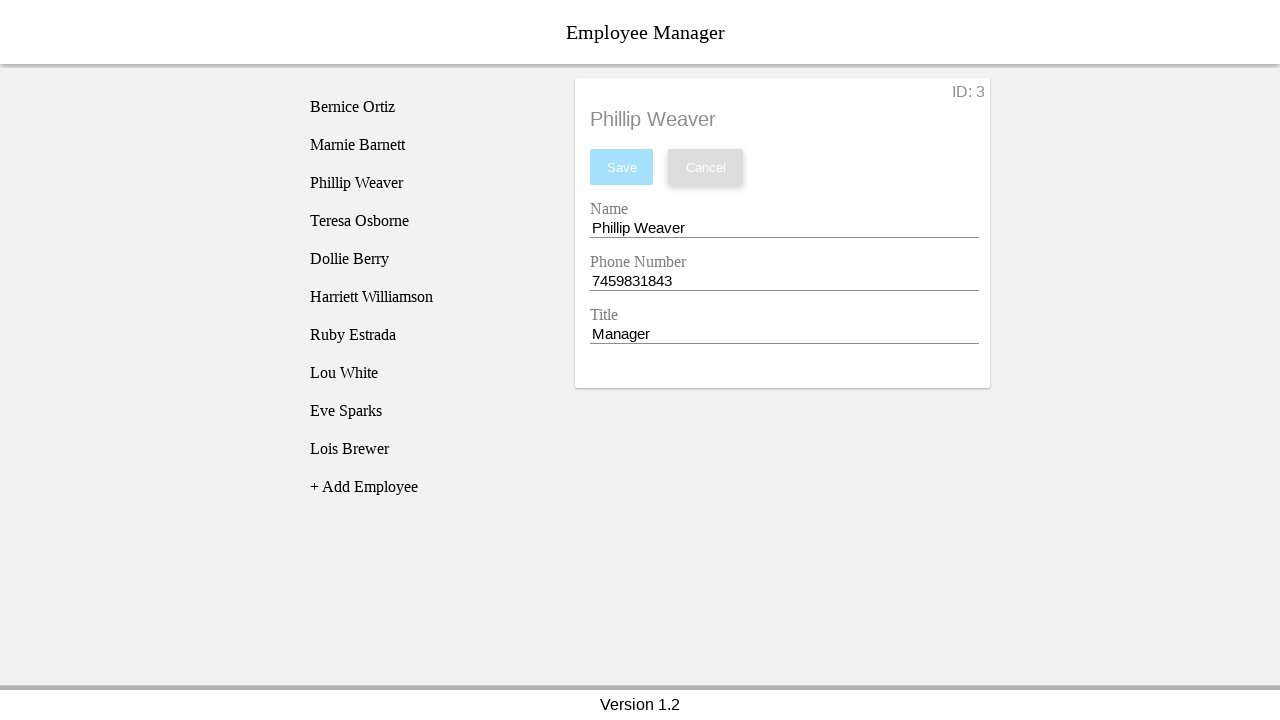